Tests keyboard interaction functionality by entering text in a field, selecting all text with Ctrl+A, copying with Ctrl+C, navigating to next field with Tab, and pasting with Ctrl+V

Starting URL: https://text-compare.com/

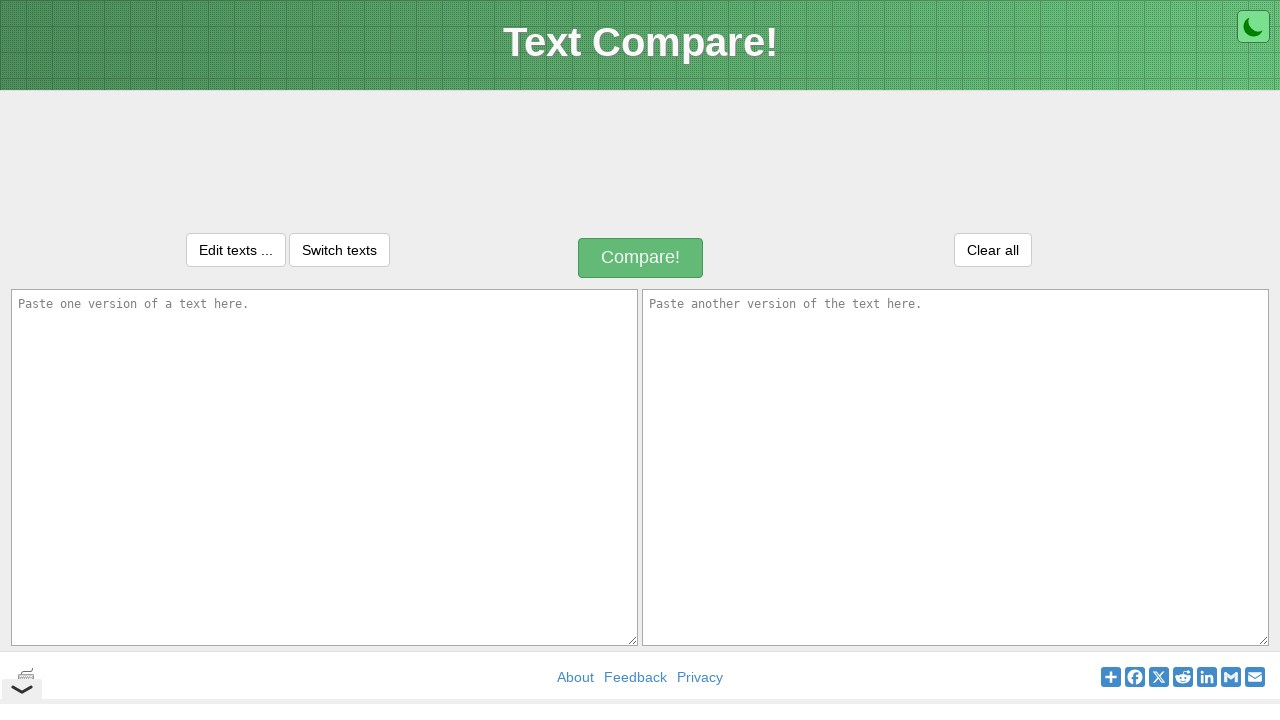

Entered 'Welcome' text in first text area on textarea#inputText1
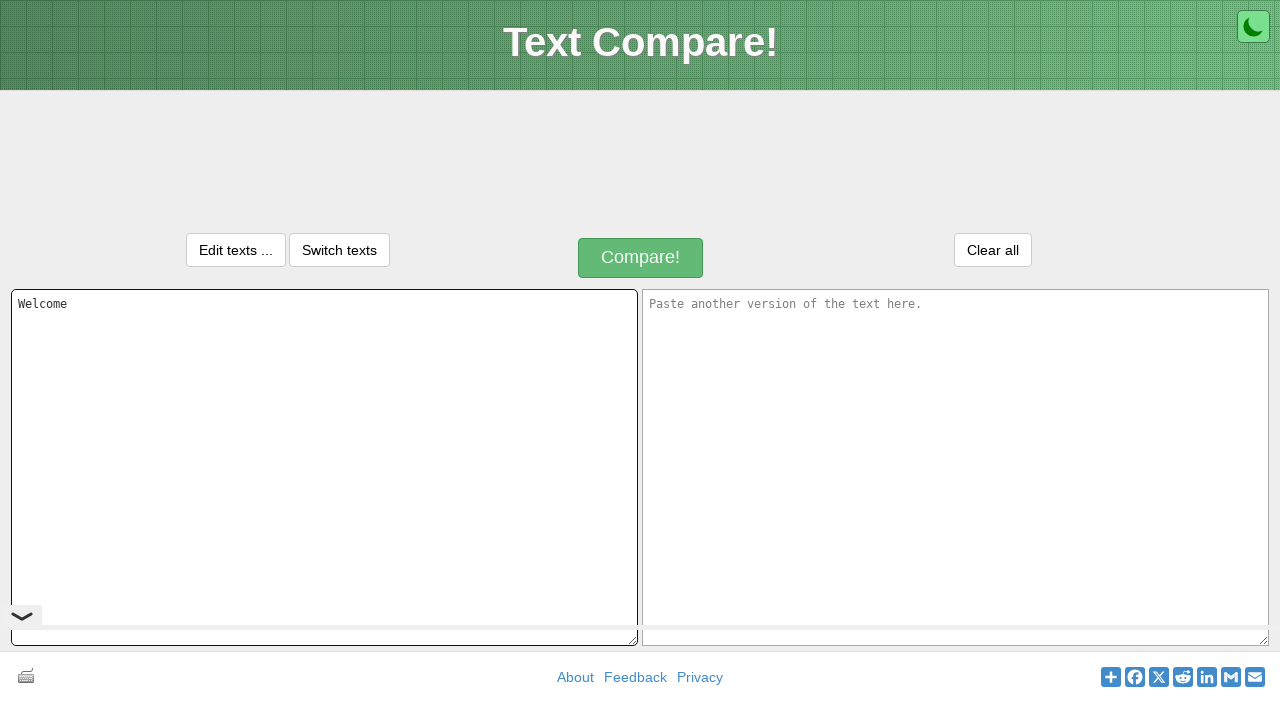

Selected all text in first text area using Ctrl+A
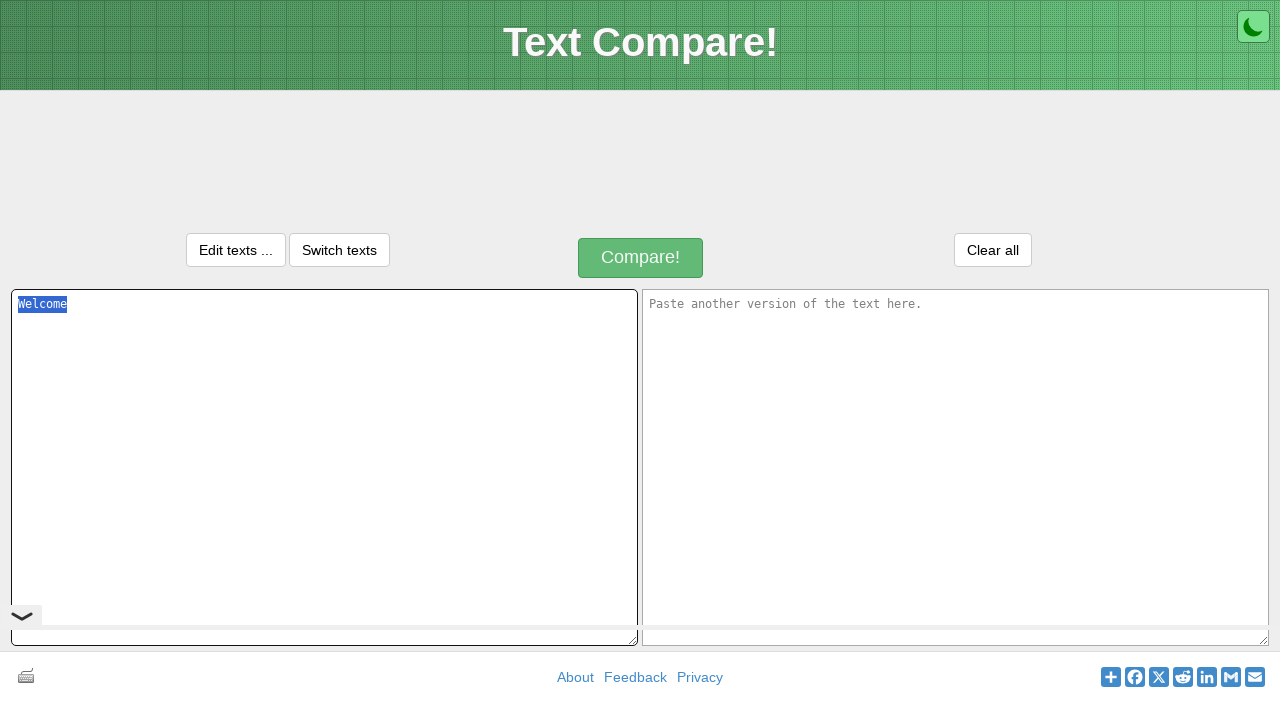

Copied selected text using Ctrl+C
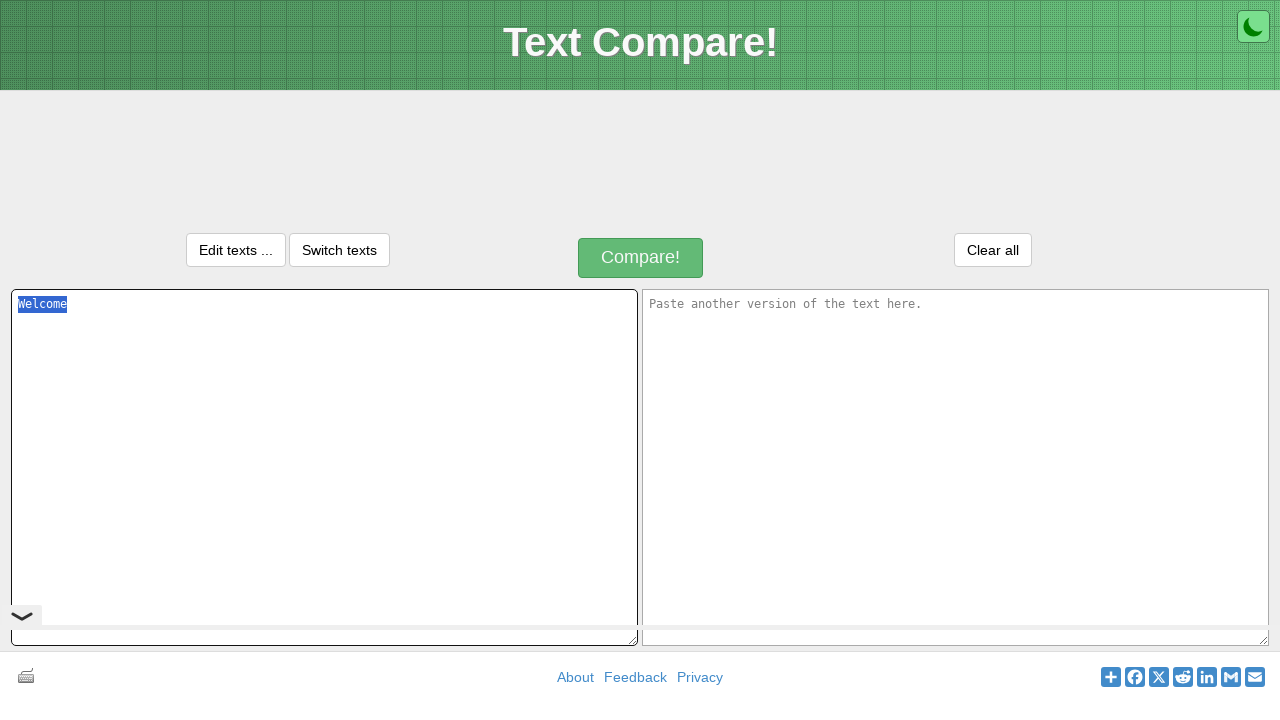

Navigated to next field using Tab key
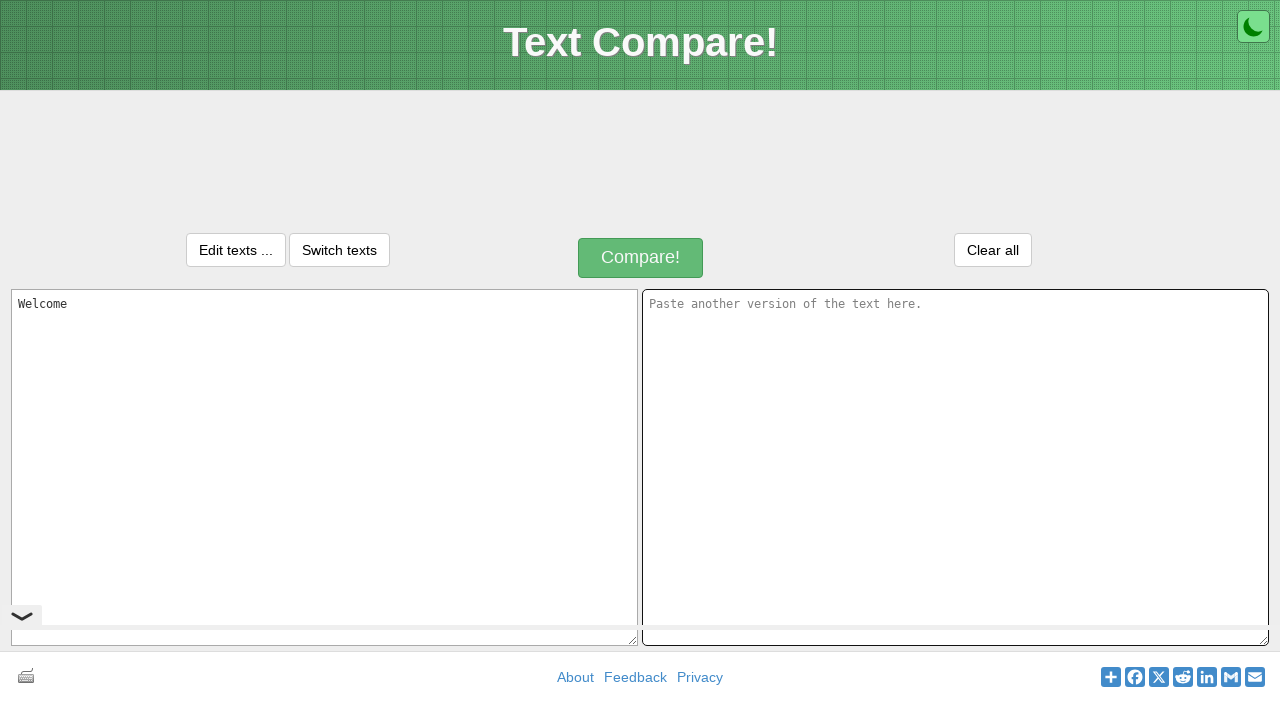

Pasted copied text using Ctrl+V in second text area
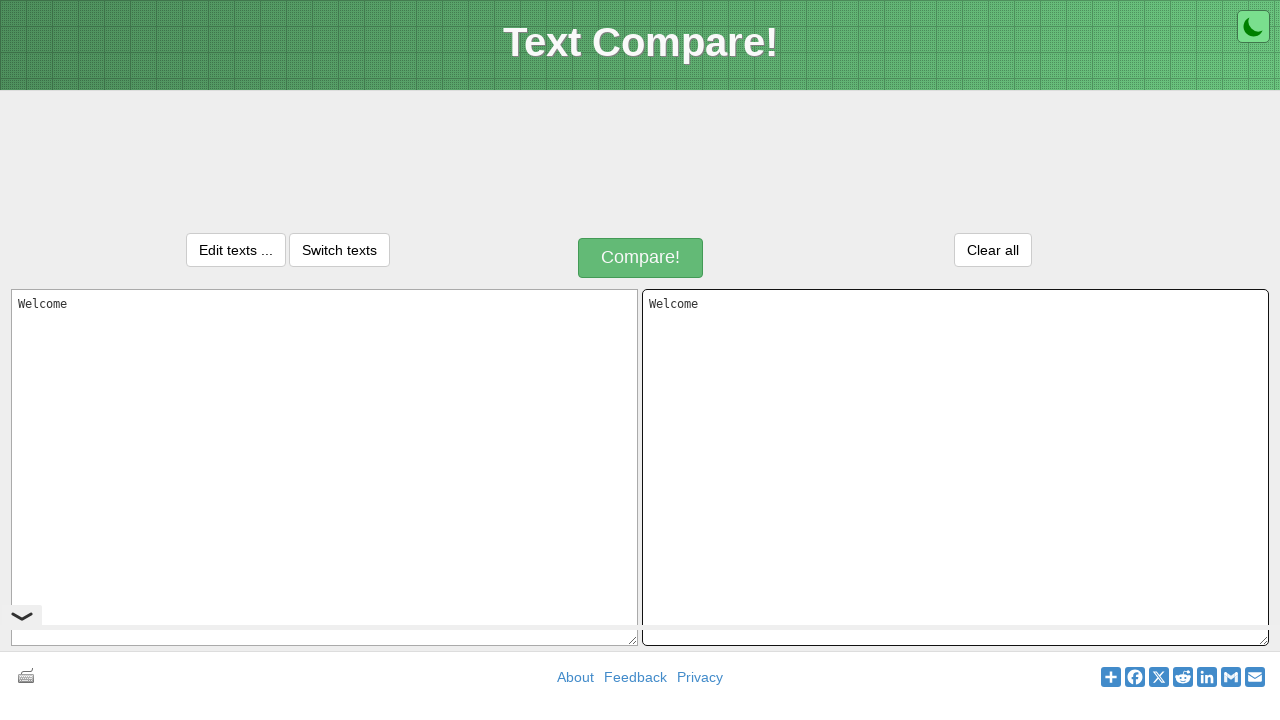

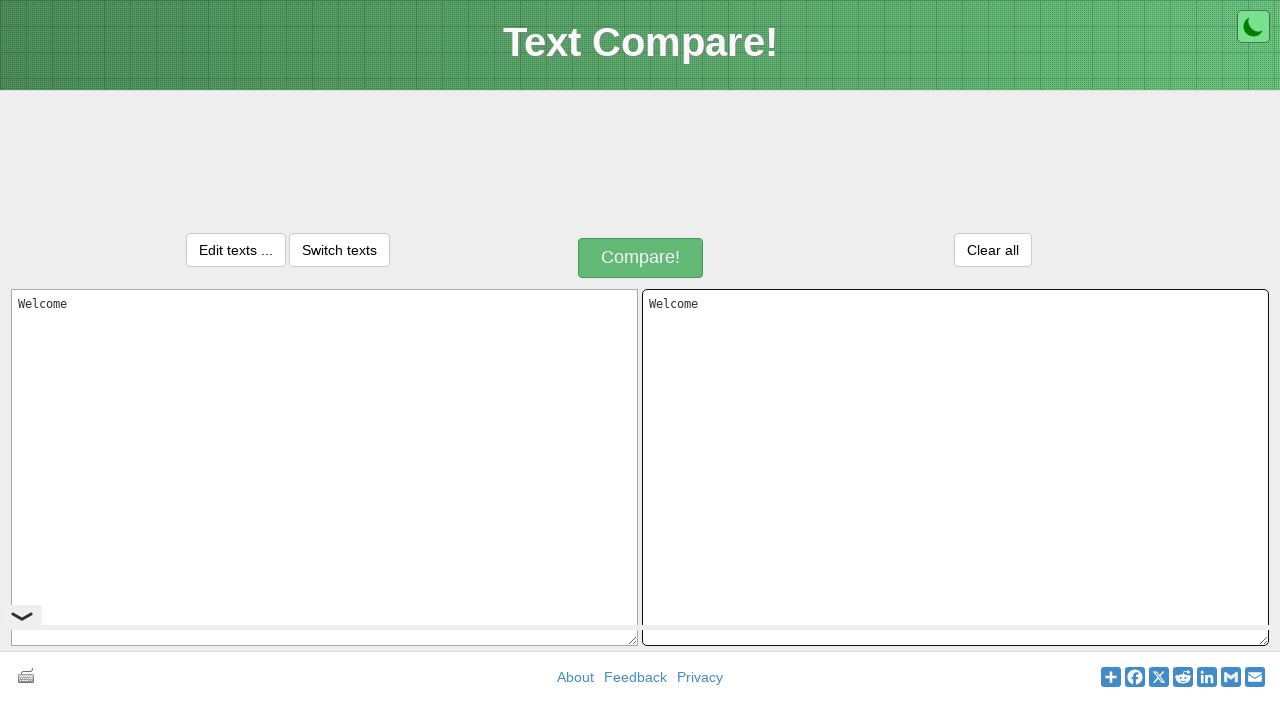